Tests a JavaScript confirmation alert by setting up a dialog handler, clicking the confirm button, and accepting the dialog

Starting URL: https://practice.cydeo.com/javascript_alerts

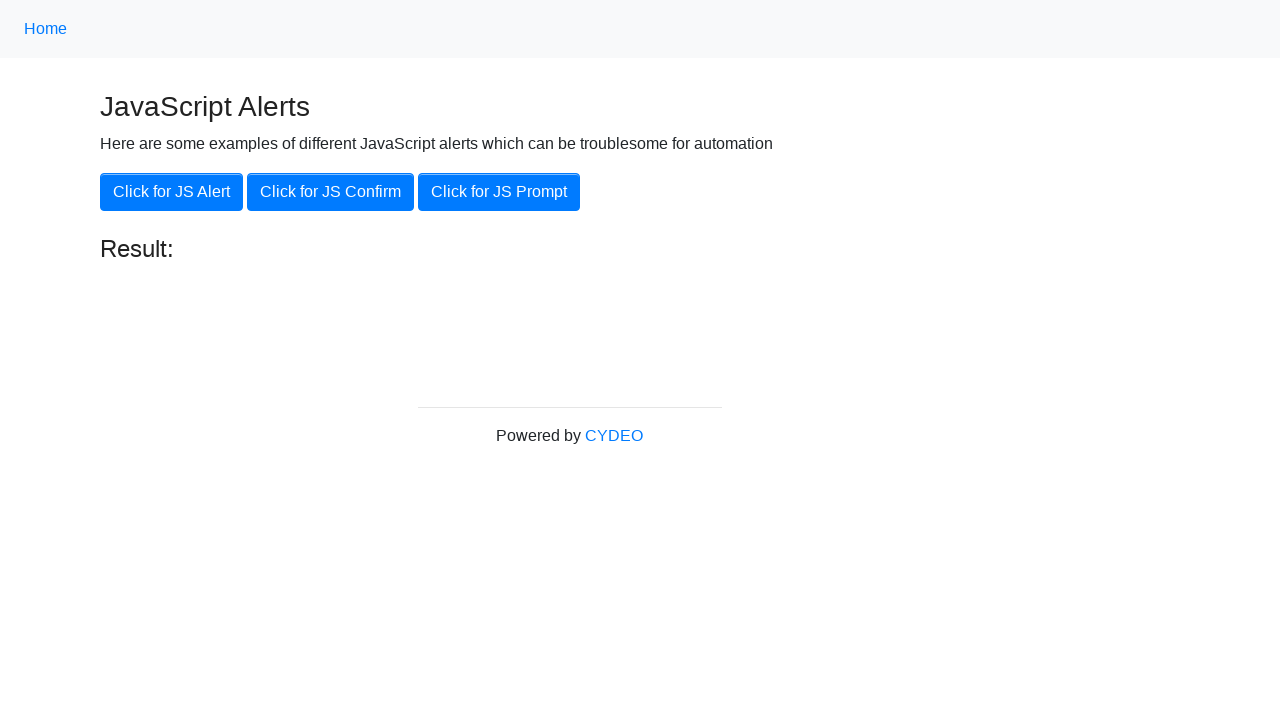

Set up dialog handler to accept confirmation alerts
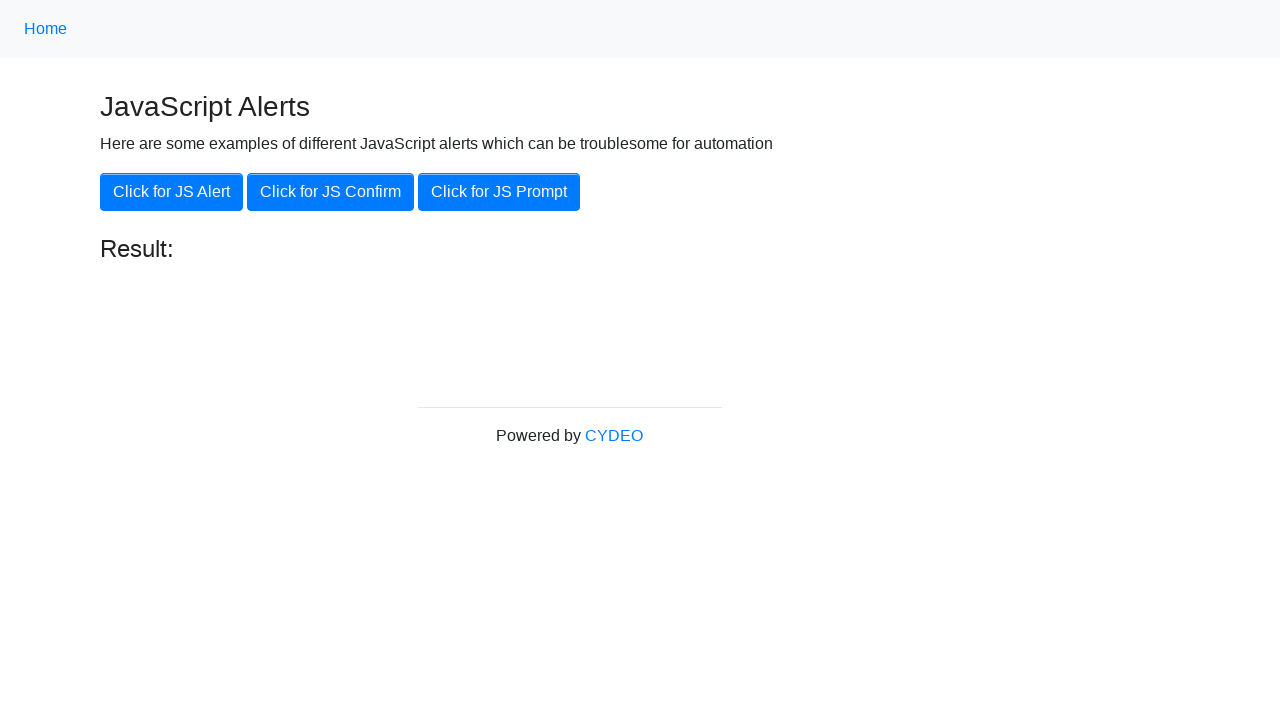

Clicked the confirm button to trigger JavaScript confirmation alert at (330, 192) on xpath=//button[@onclick='jsConfirm()']
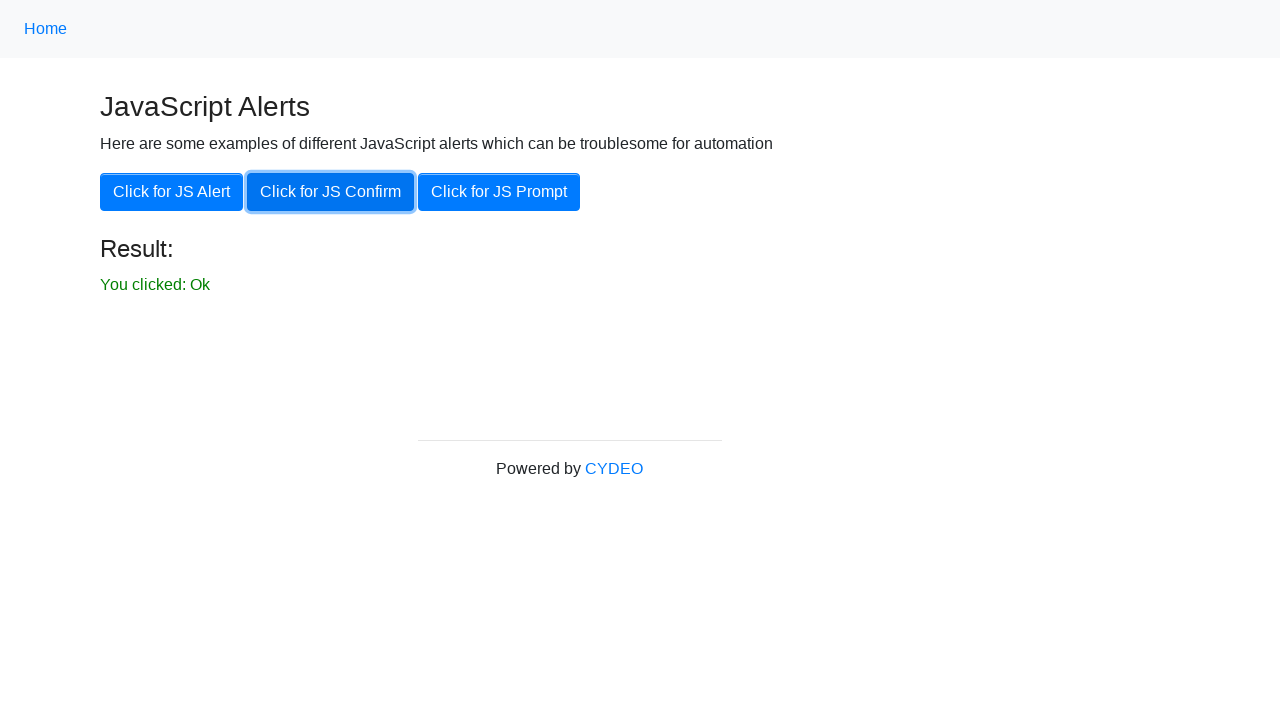

Confirmation alert result displayed on page
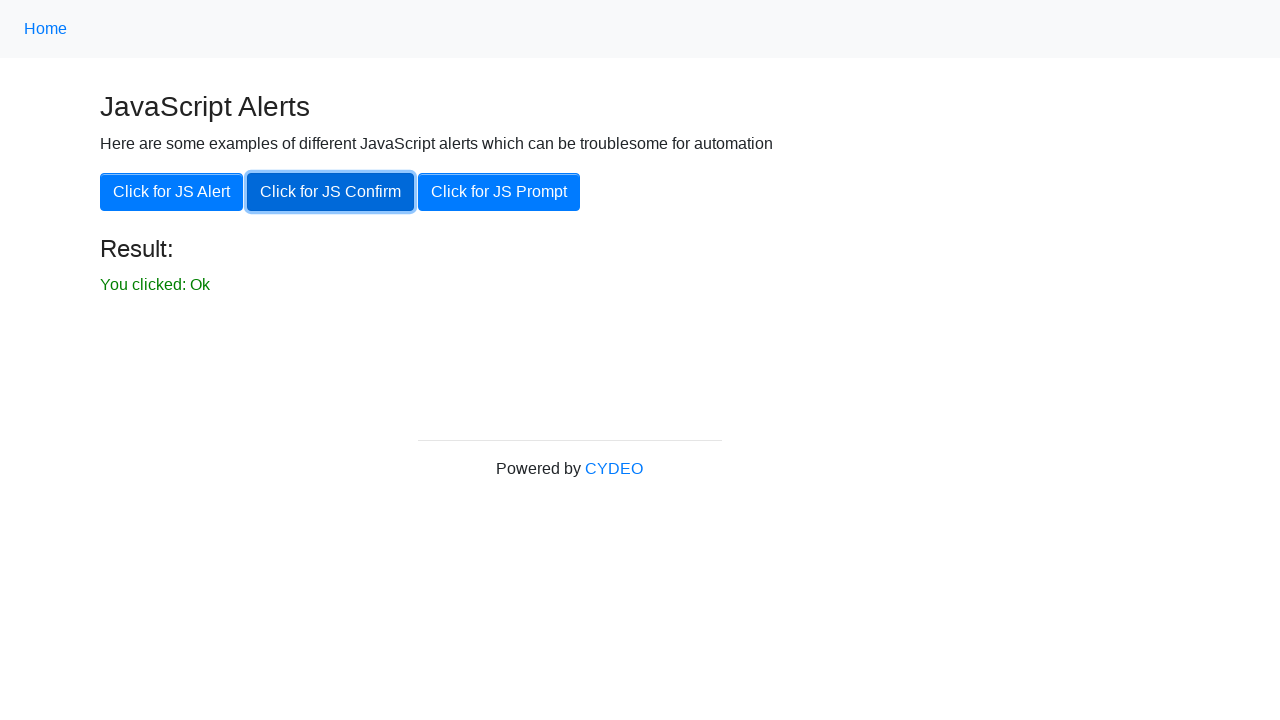

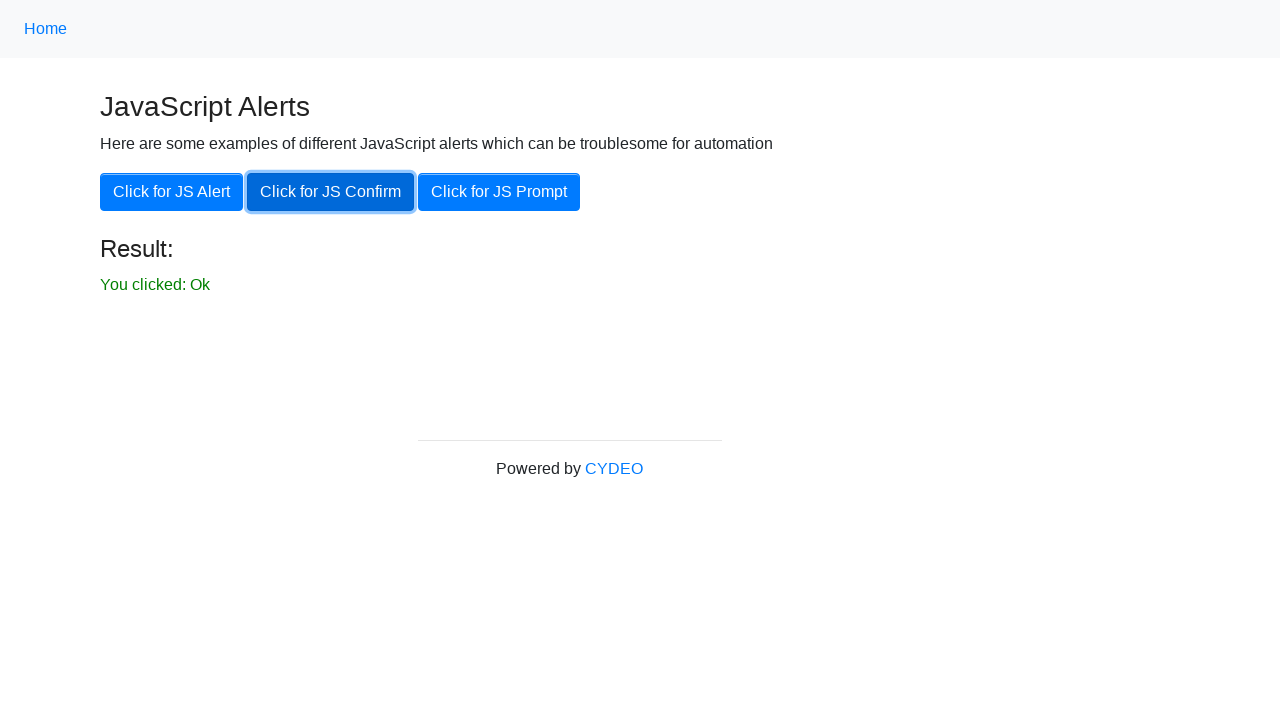